Tests navigation by hovering on Automation, clicking Page Elements, then clicking Async page link

Starting URL: https://cognizantopensource.github.io/maqs-dotnet-templates/Static/Automation/

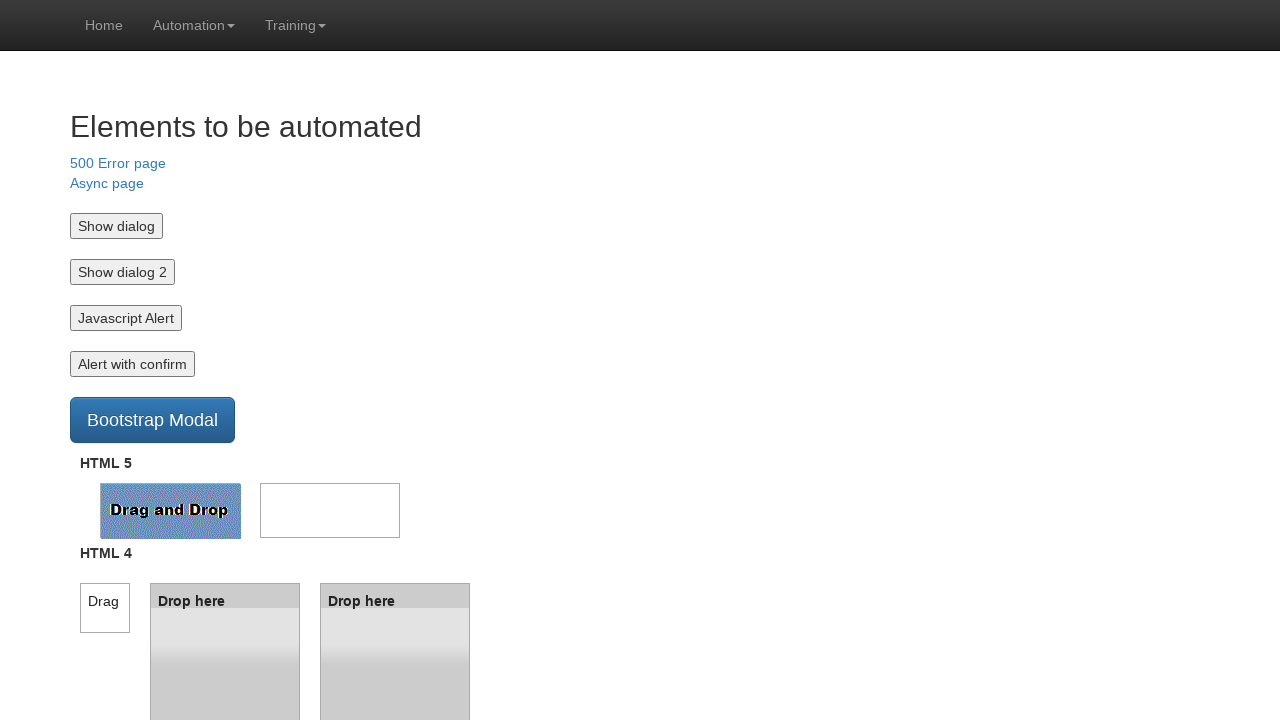

Hovered over Automation text at (194, 25) on text=Automation
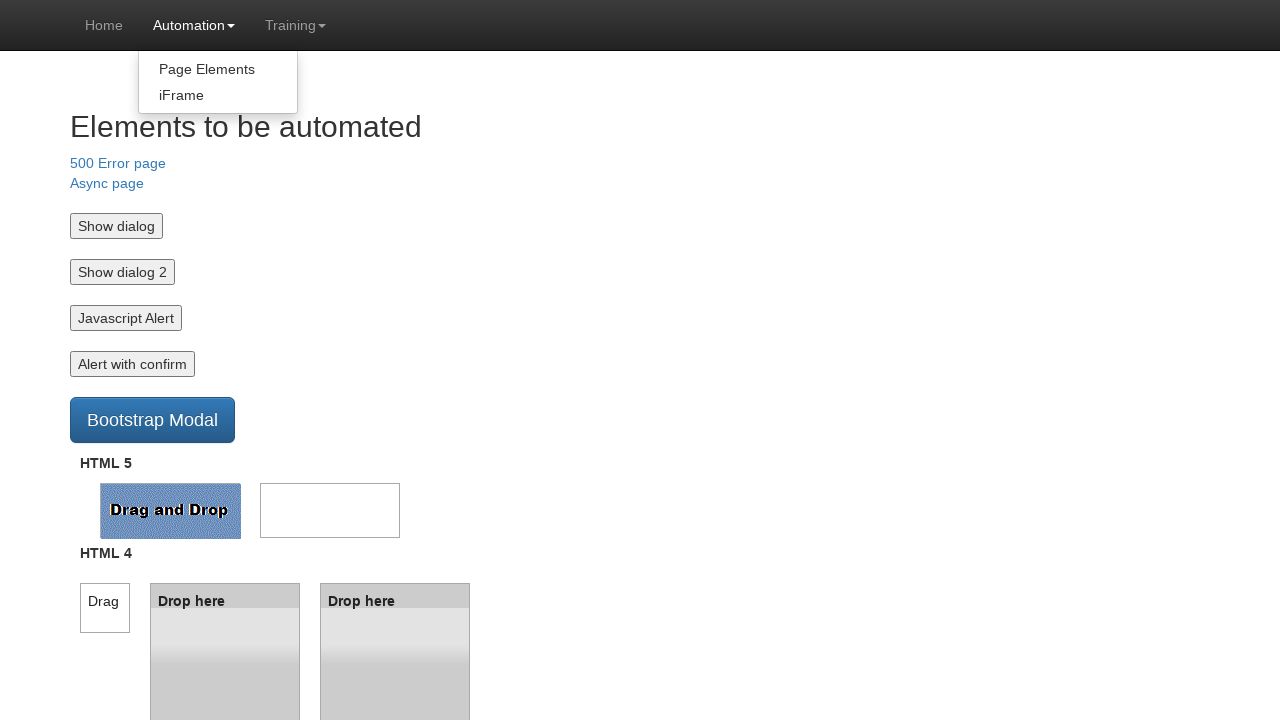

Clicked on Page Elements link at (218, 69) on text=Page Elements
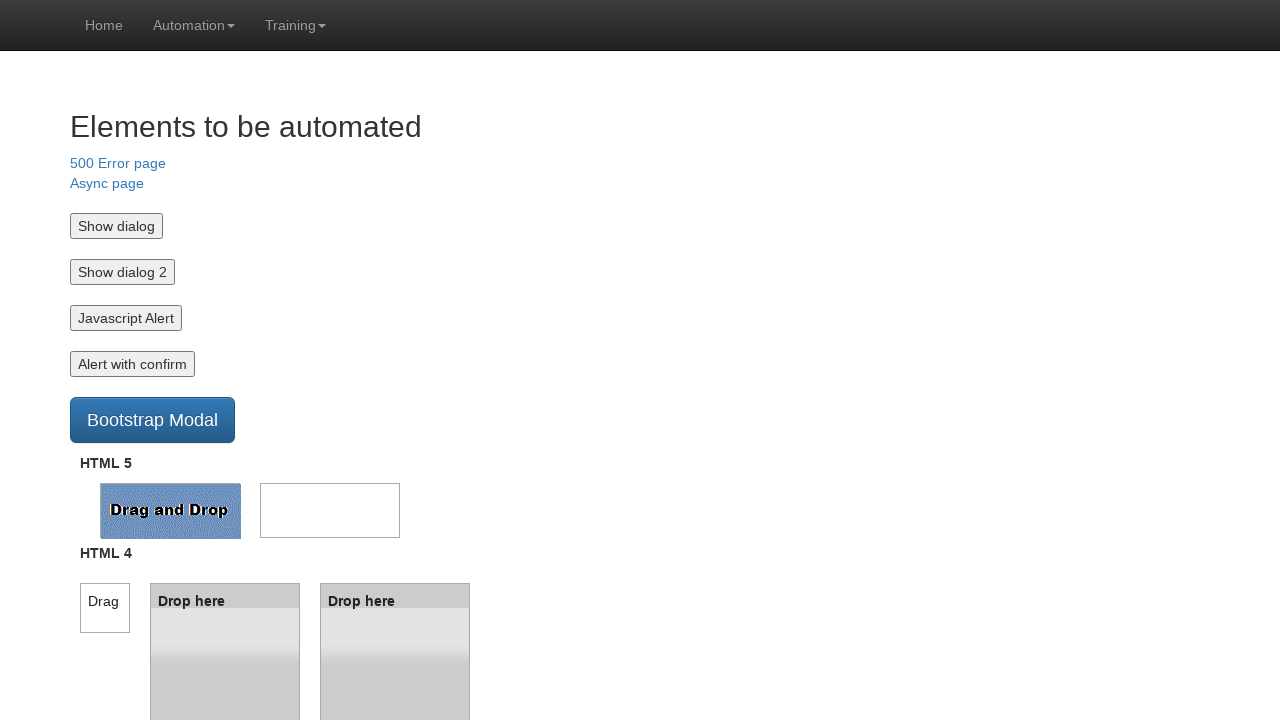

Clicked on Async page link at (107, 183) on text=Async page
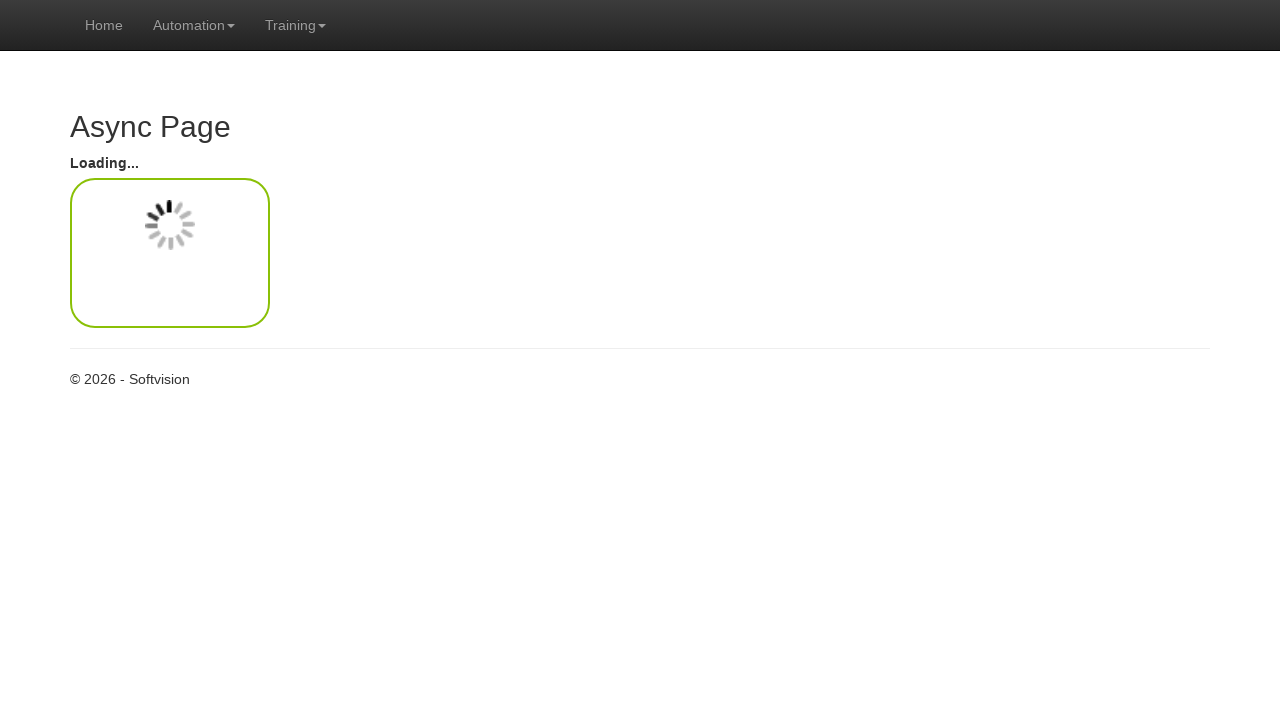

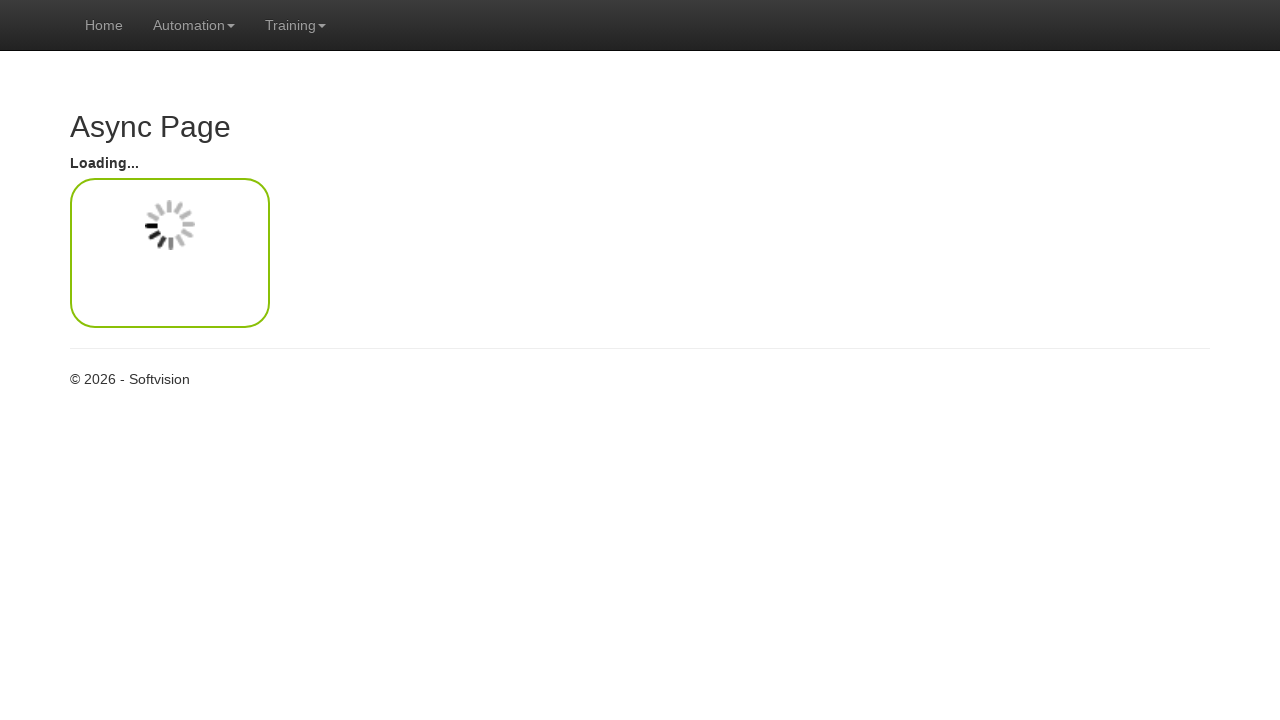